Tests JavaScript alert handling by clicking a button that triggers an alert and accepting it

Starting URL: http://www.tizag.com/javascriptT/javascriptalert.php

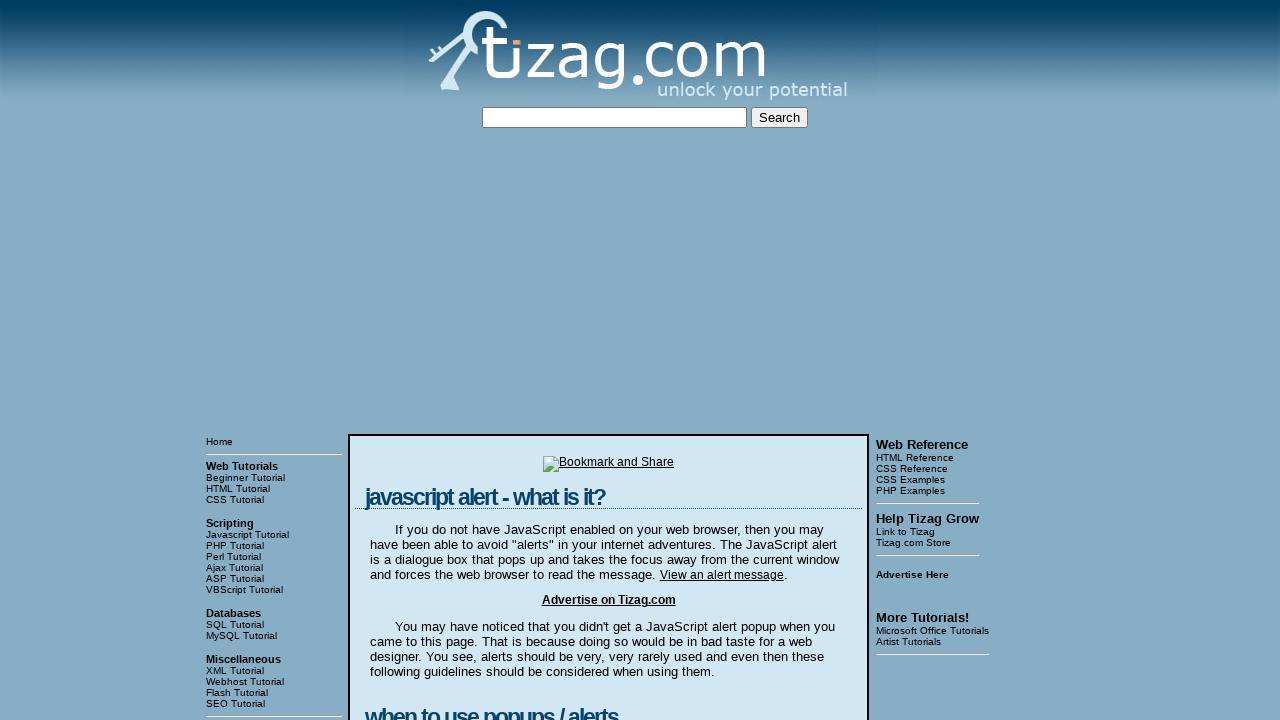

Clicked link that triggers JavaScript alert at (722, 575) on a[onclick="alert('Hello There!');"]
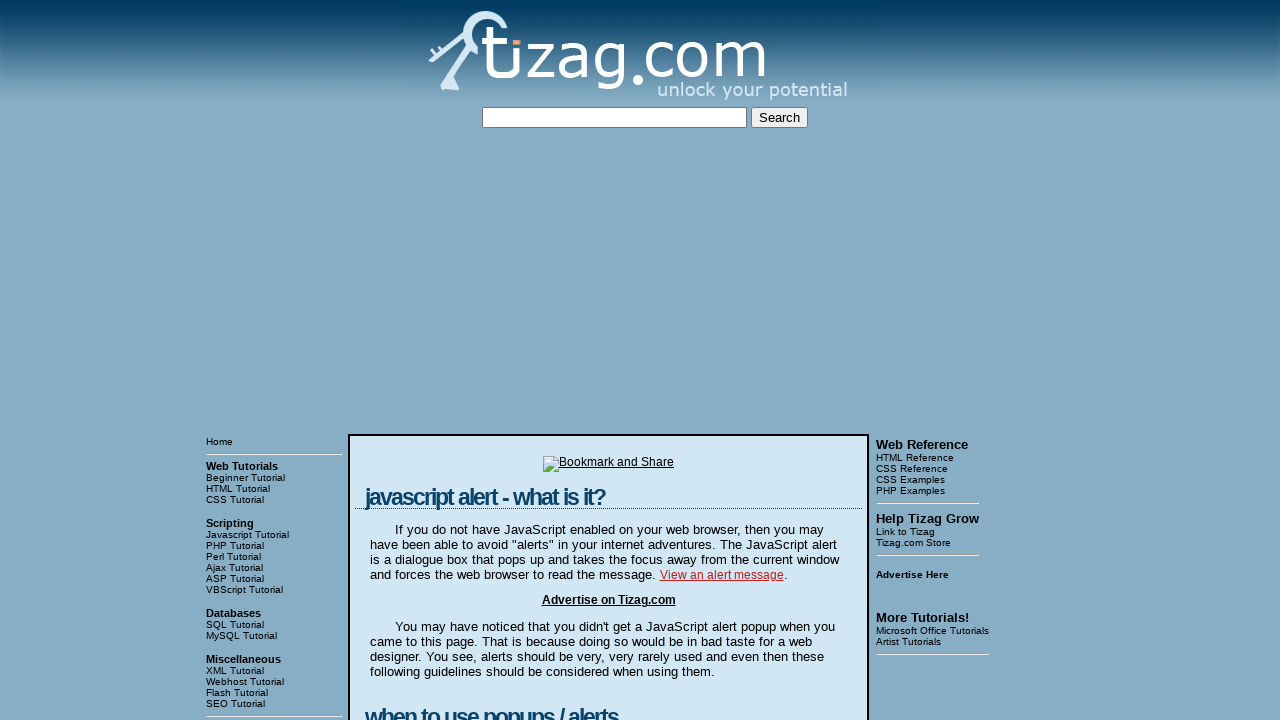

Set up dialog handler to accept alert
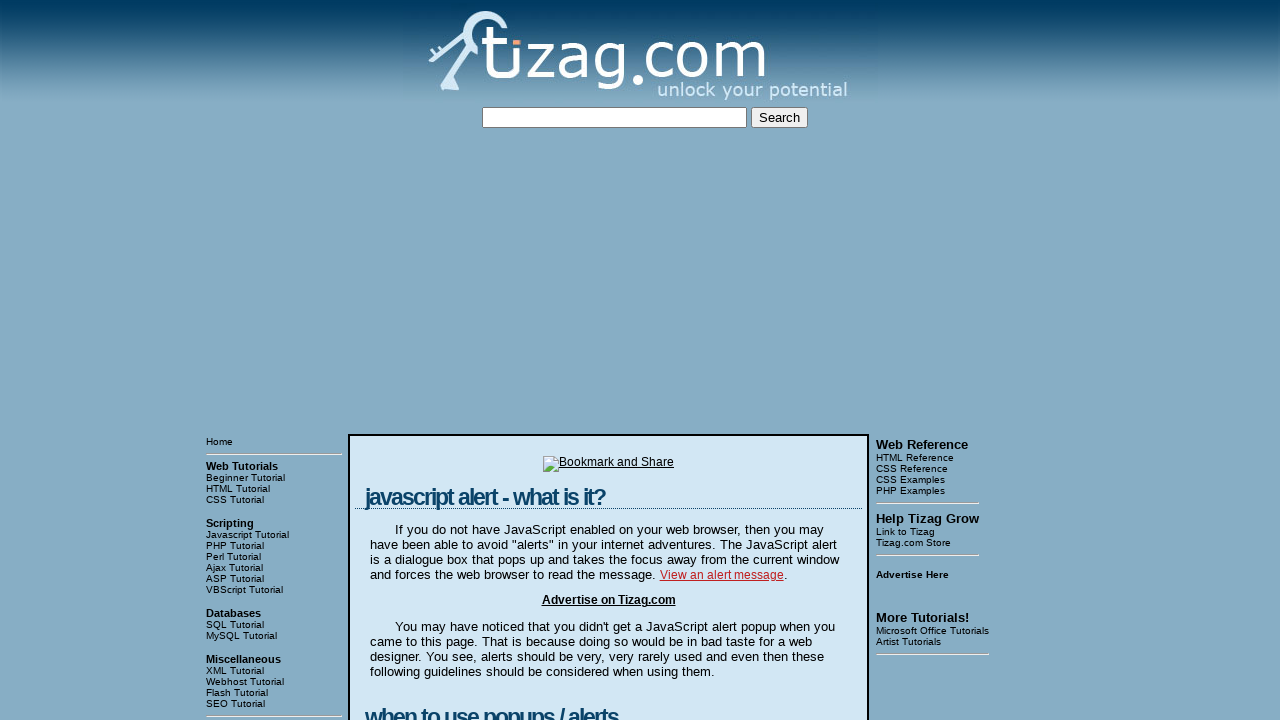

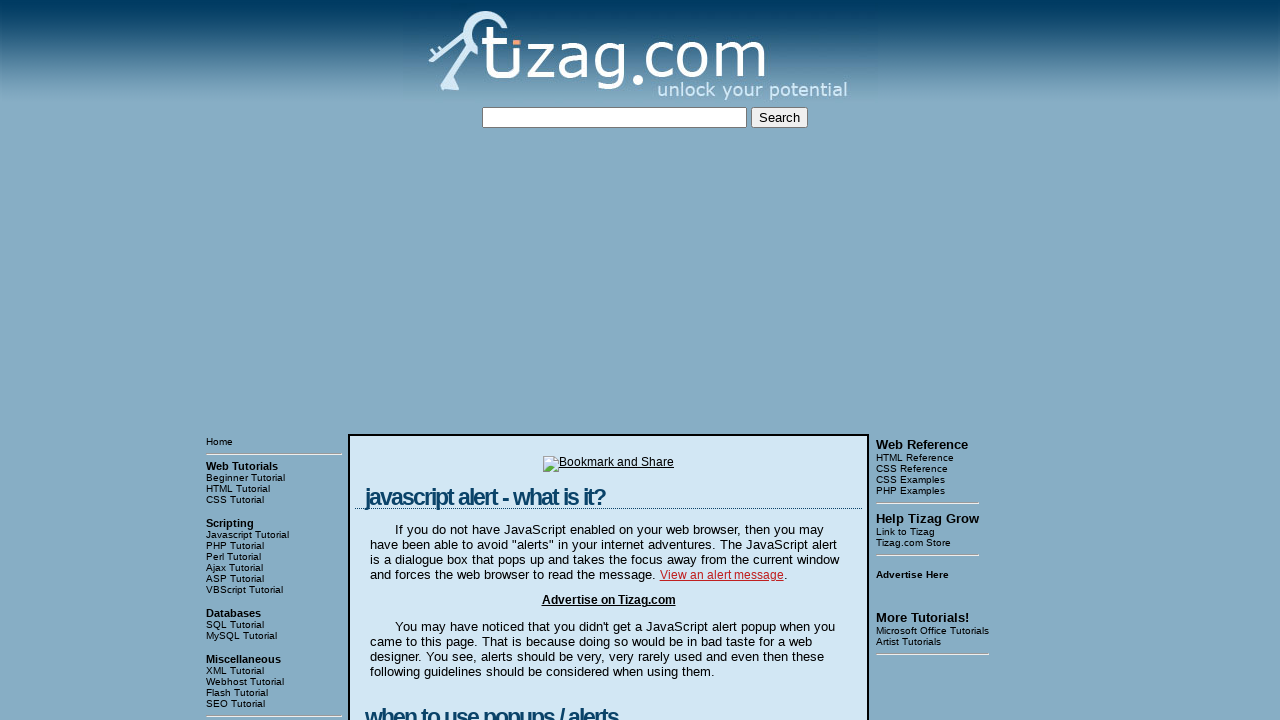